Tests displaying all todo items after filtering by Active and Completed

Starting URL: https://demo.playwright.dev/todomvc

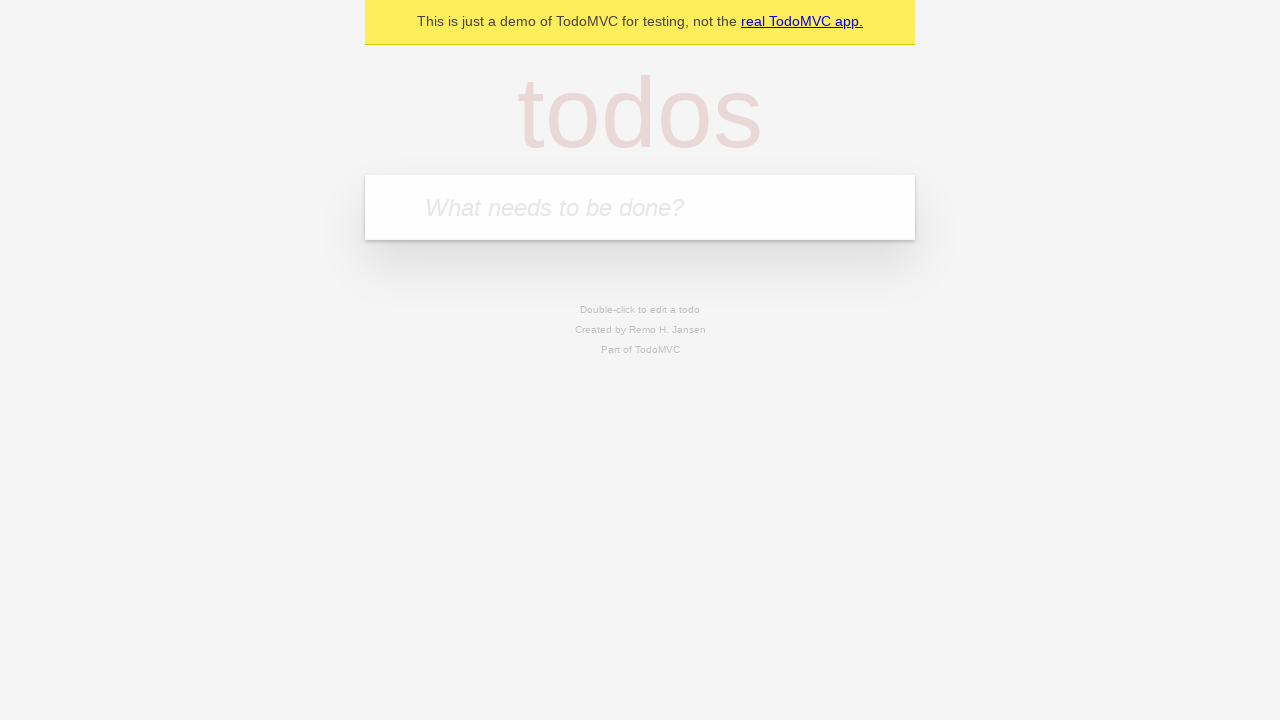

Filled todo input with 'buy some cheese' on internal:attr=[placeholder="What needs to be done?"i]
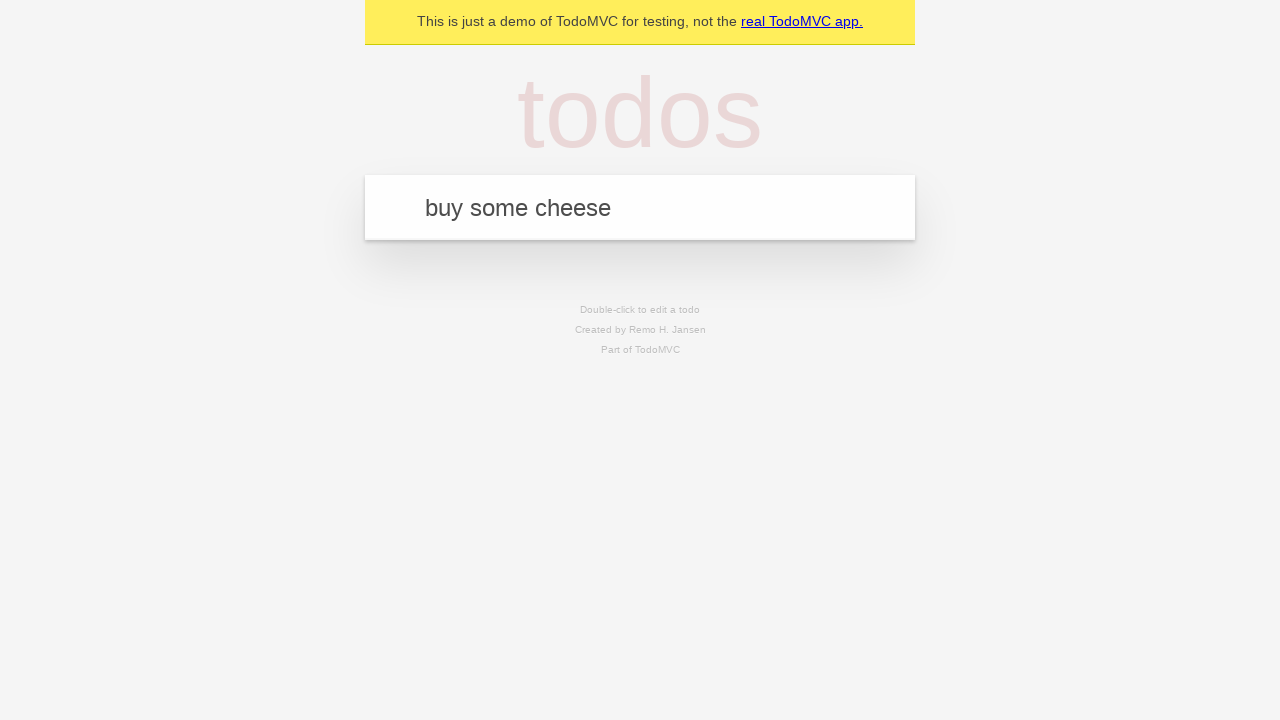

Pressed Enter to add todo 'buy some cheese' on internal:attr=[placeholder="What needs to be done?"i]
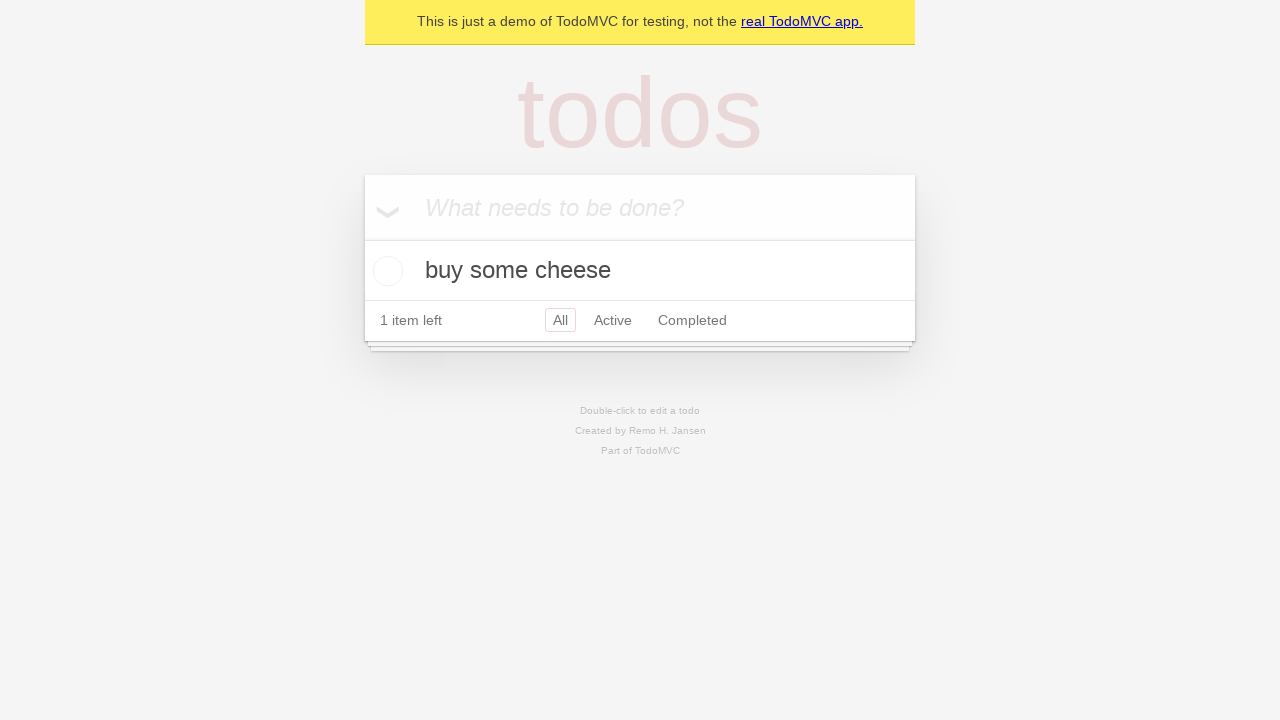

Filled todo input with 'feed the cat' on internal:attr=[placeholder="What needs to be done?"i]
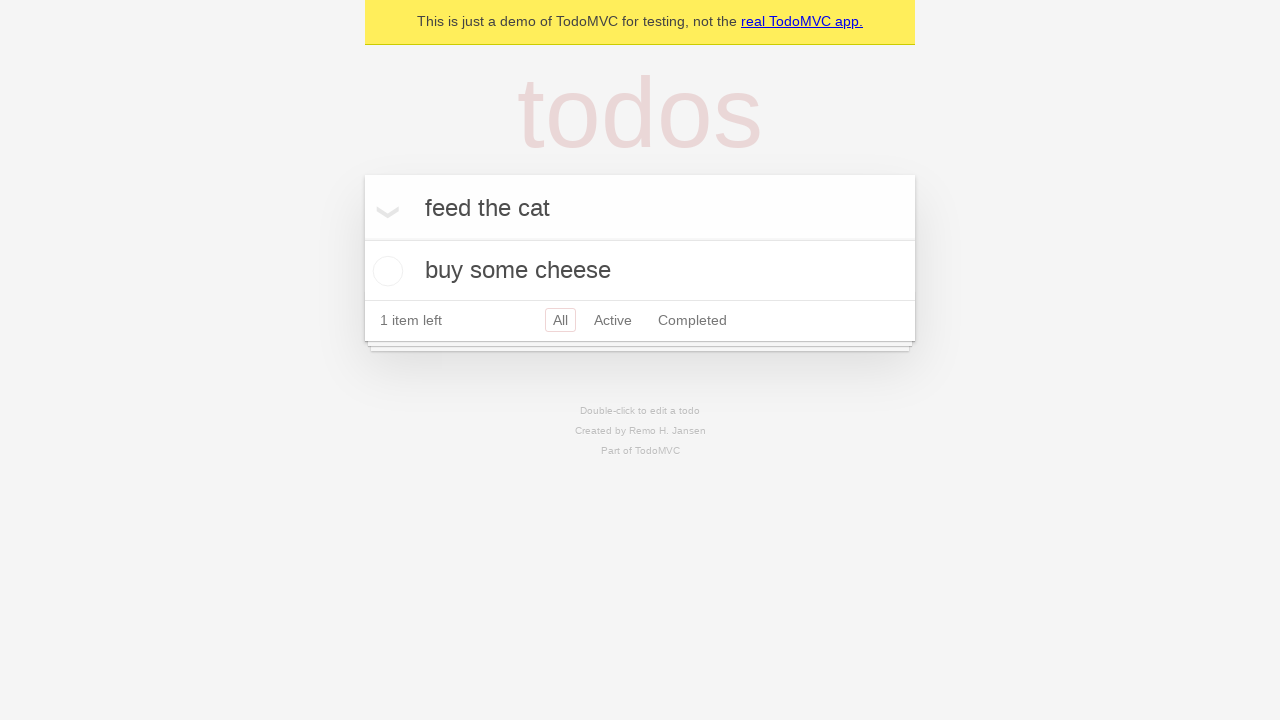

Pressed Enter to add todo 'feed the cat' on internal:attr=[placeholder="What needs to be done?"i]
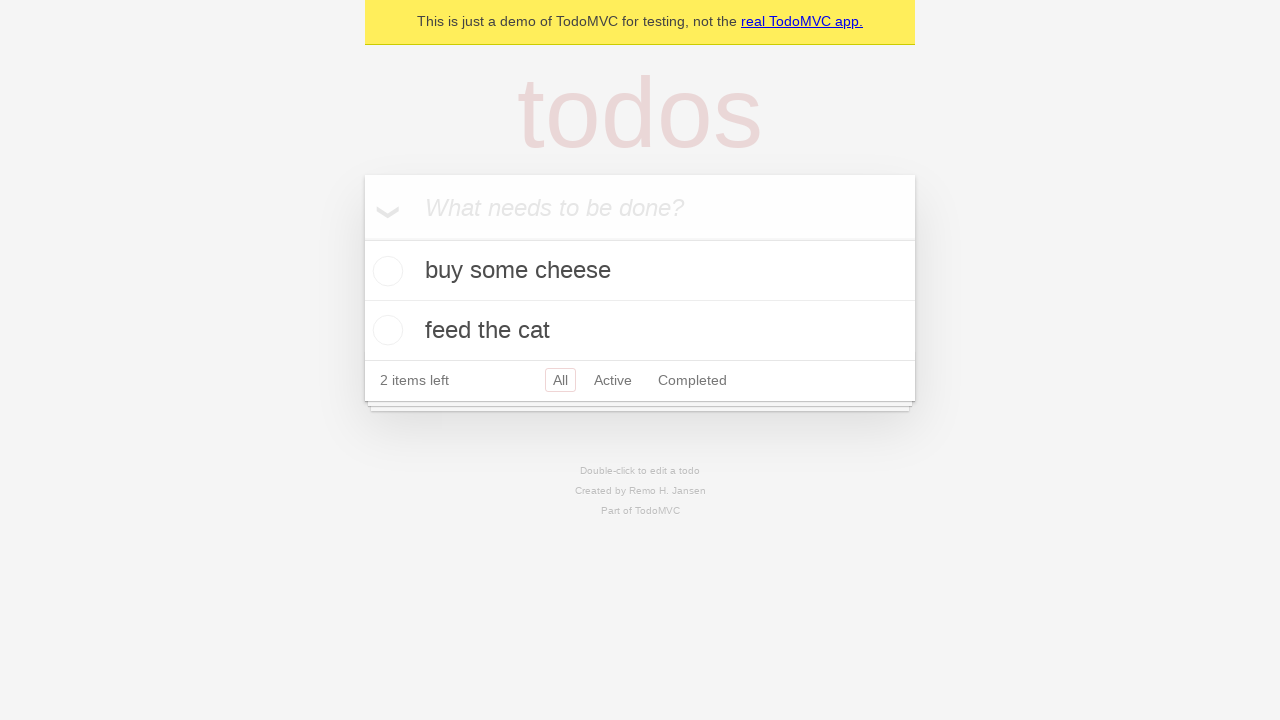

Filled todo input with 'book a doctors appointment' on internal:attr=[placeholder="What needs to be done?"i]
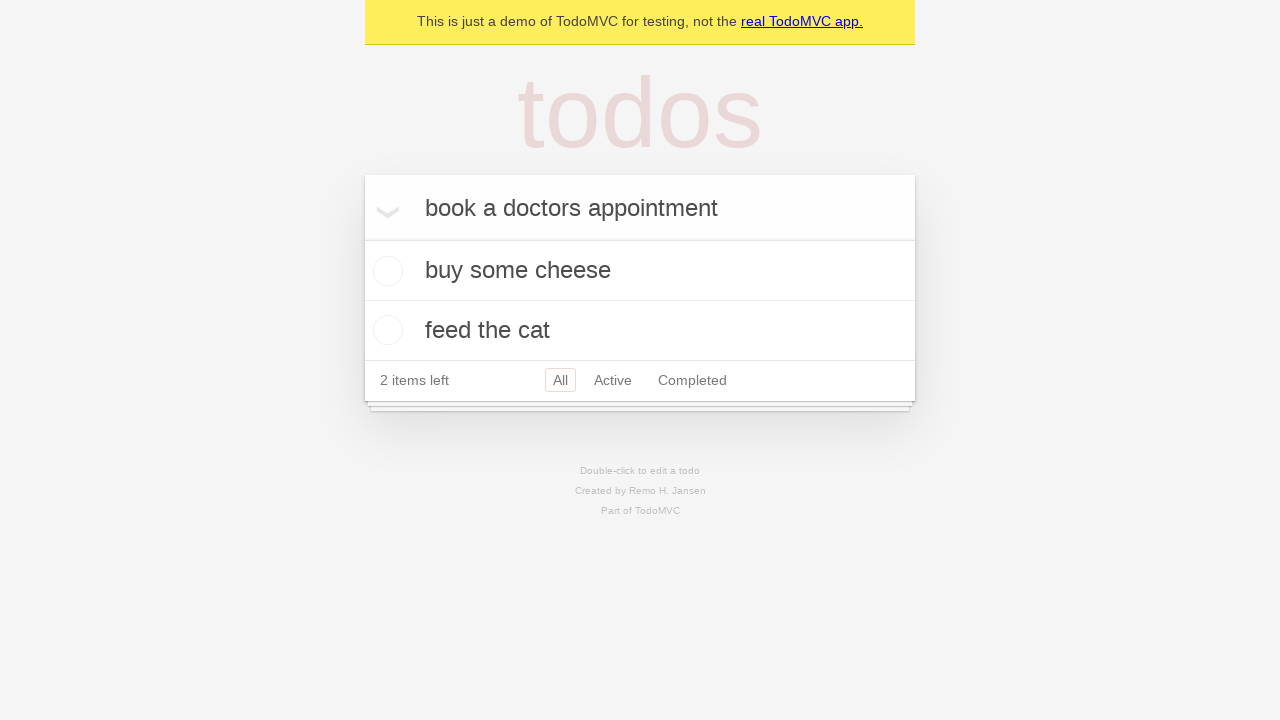

Pressed Enter to add todo 'book a doctors appointment' on internal:attr=[placeholder="What needs to be done?"i]
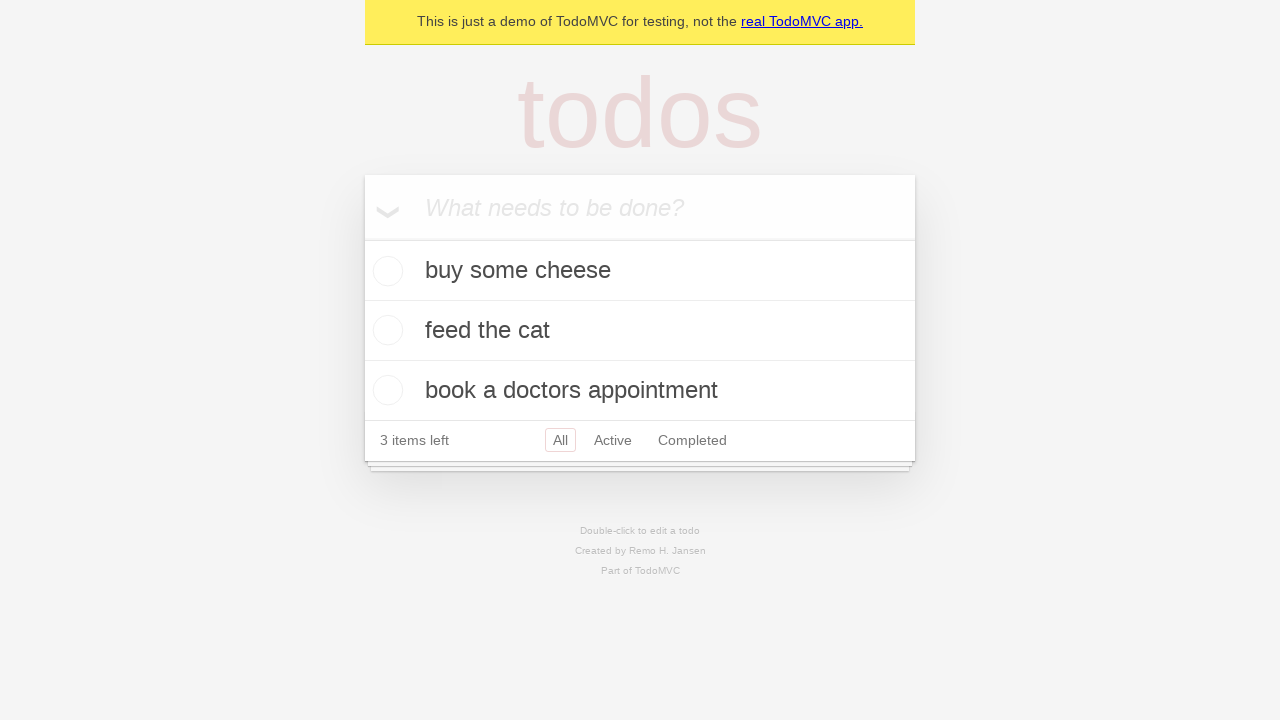

Checked the second todo item (feed the cat) at (385, 330) on internal:testid=[data-testid="todo-item"s] >> nth=1 >> internal:role=checkbox
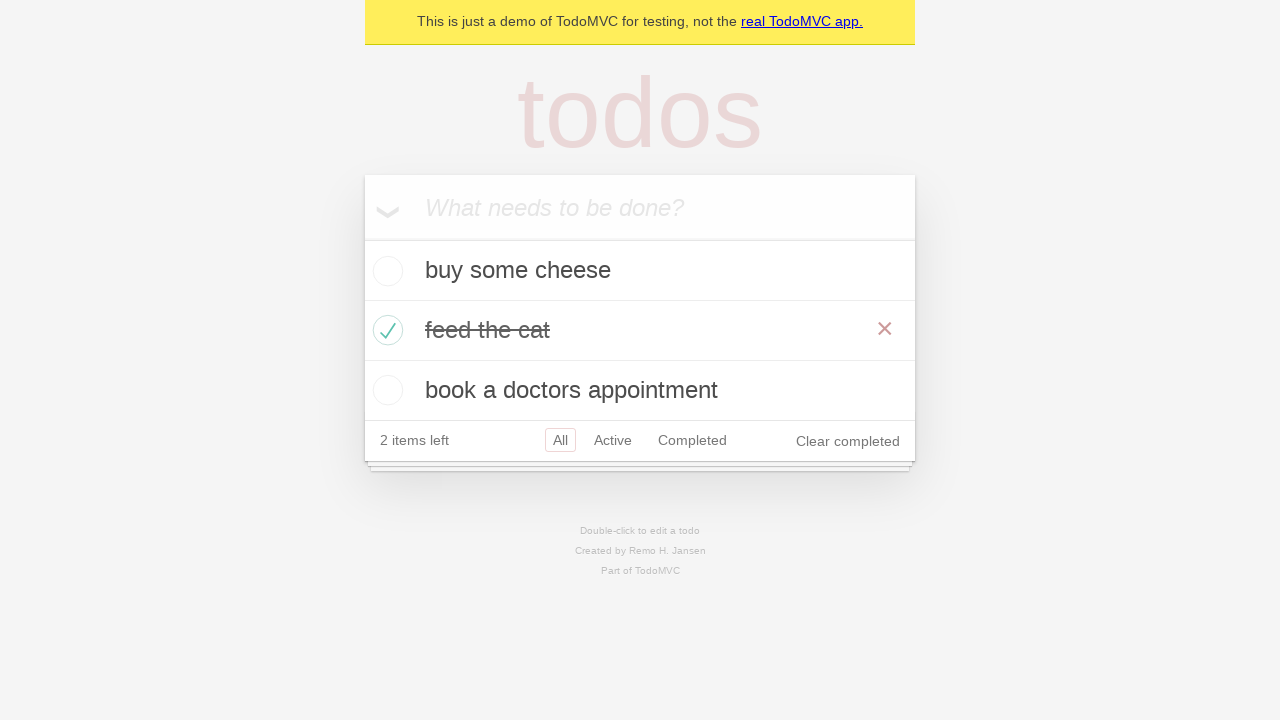

Clicked 'Active' filter to show only active todos at (613, 440) on internal:role=link[name="Active"i]
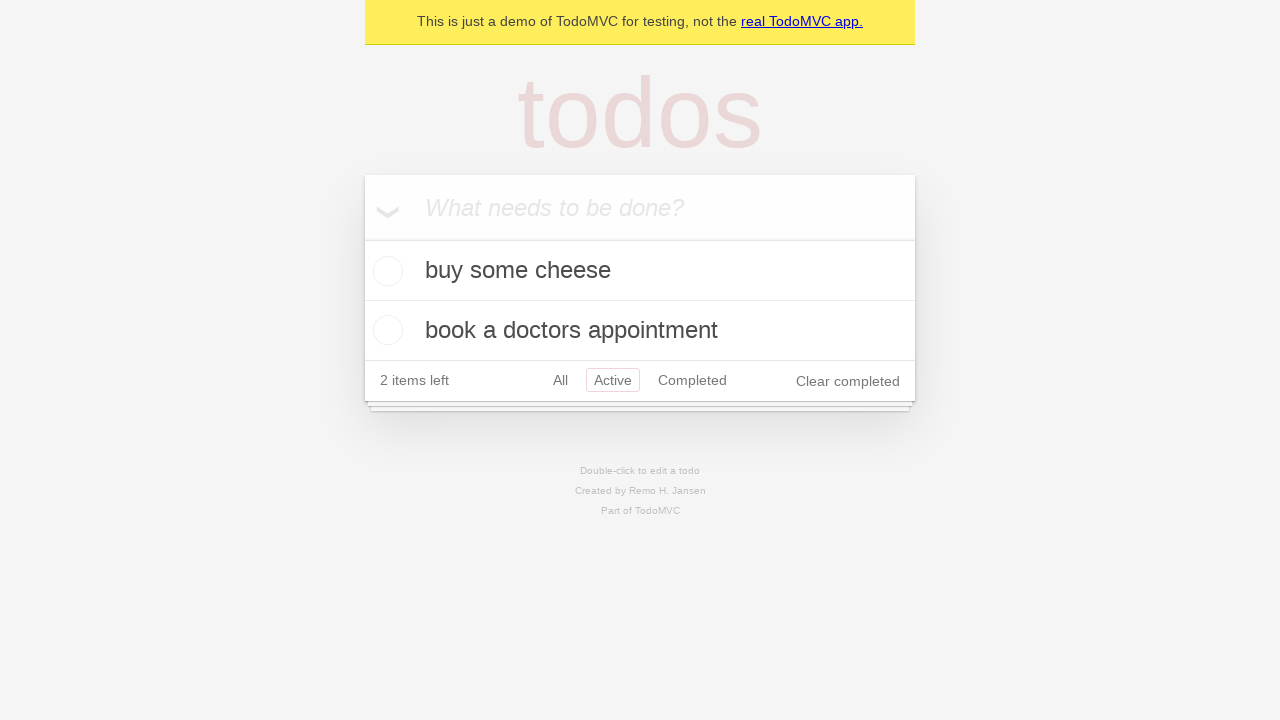

Clicked 'Completed' filter to show only completed todos at (692, 380) on internal:role=link[name="Completed"i]
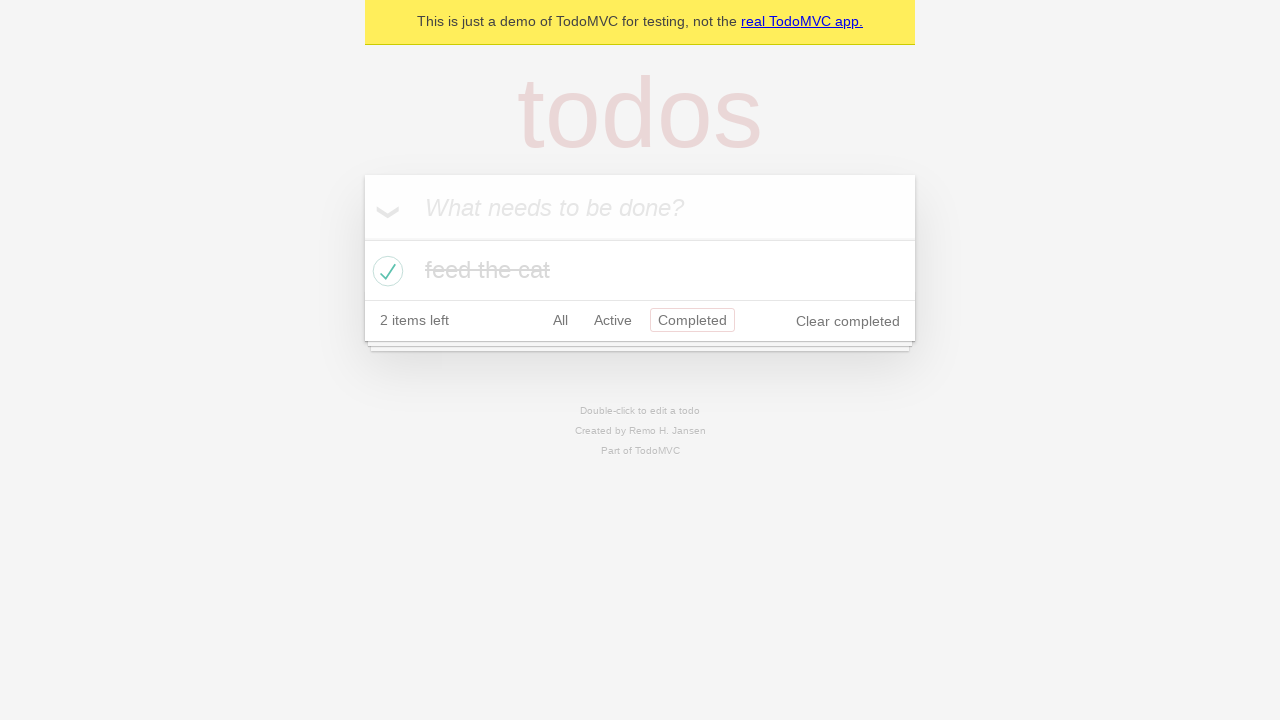

Clicked 'All' filter to display all todo items at (560, 320) on internal:role=link[name="All"i]
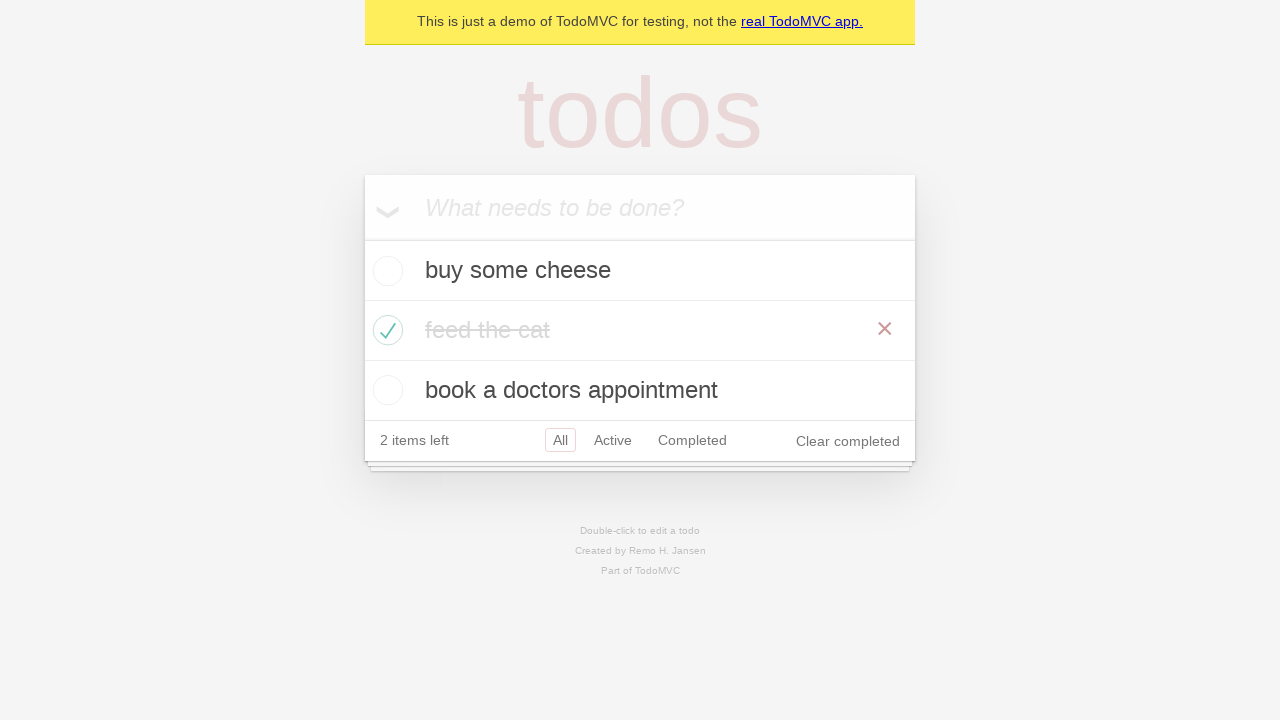

All todo items loaded and visible
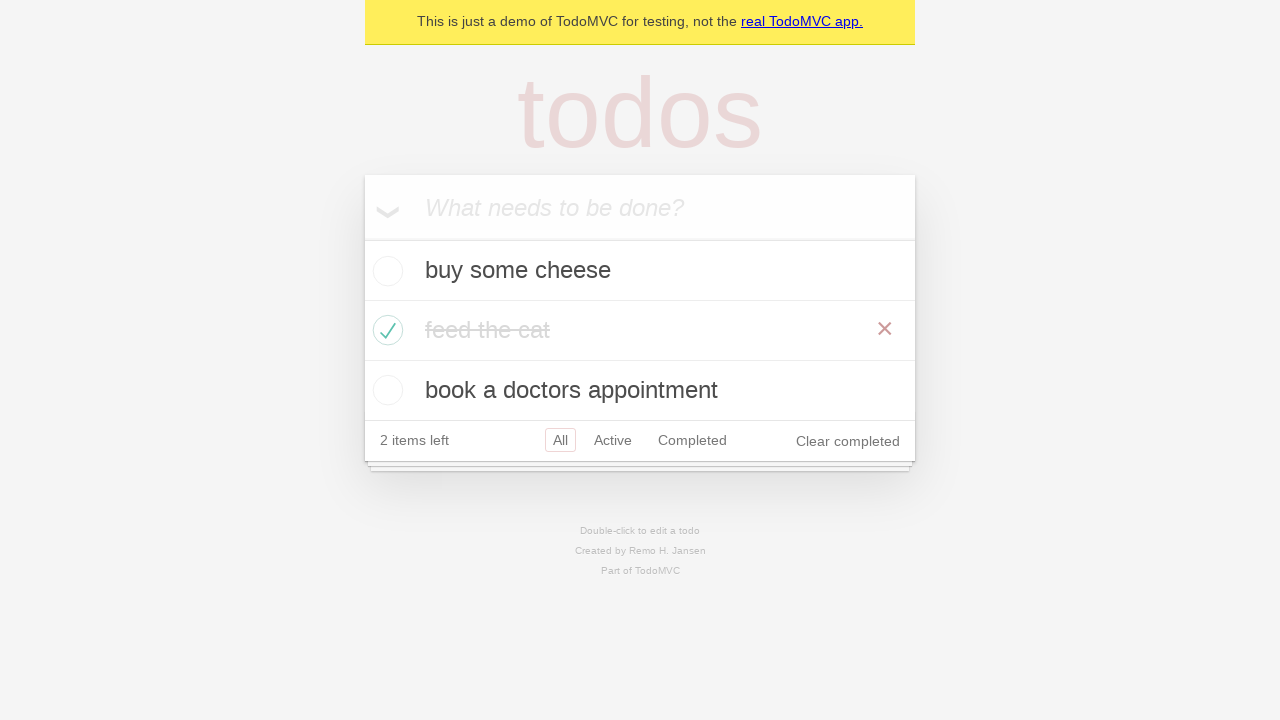

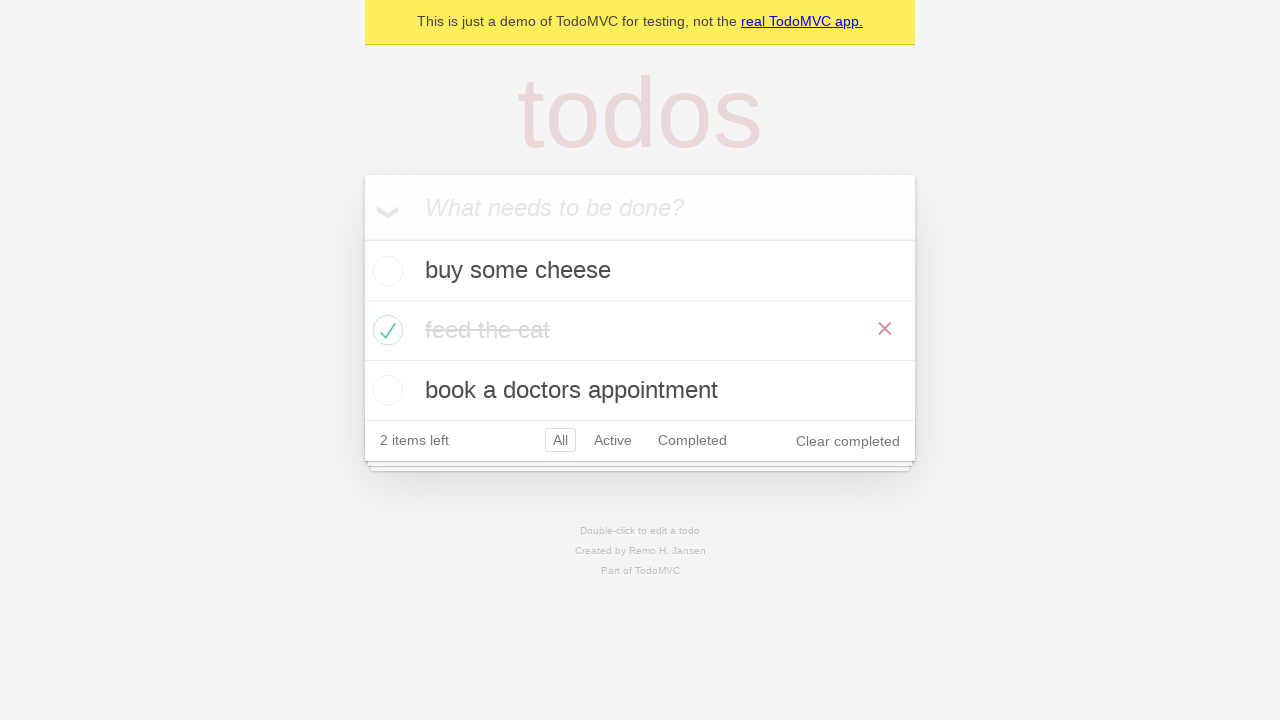